Tests mouse hover navigation on SpiceJet website by hovering over SpiceClub menu item, then hovering and clicking on "Our Program" submenu option

Starting URL: https://www.spicejet.com

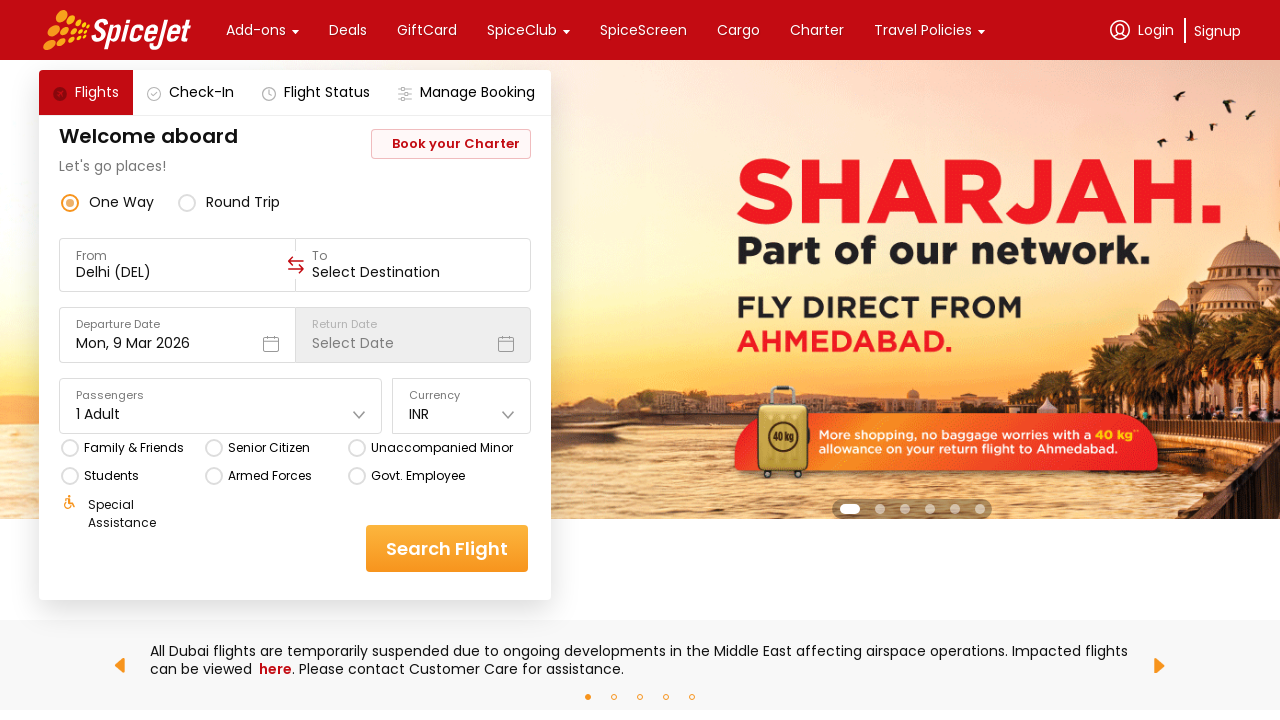

Hovered over SpiceClub menu item at (522, 30) on (//div[normalize-space()='SpiceClub'])[2]
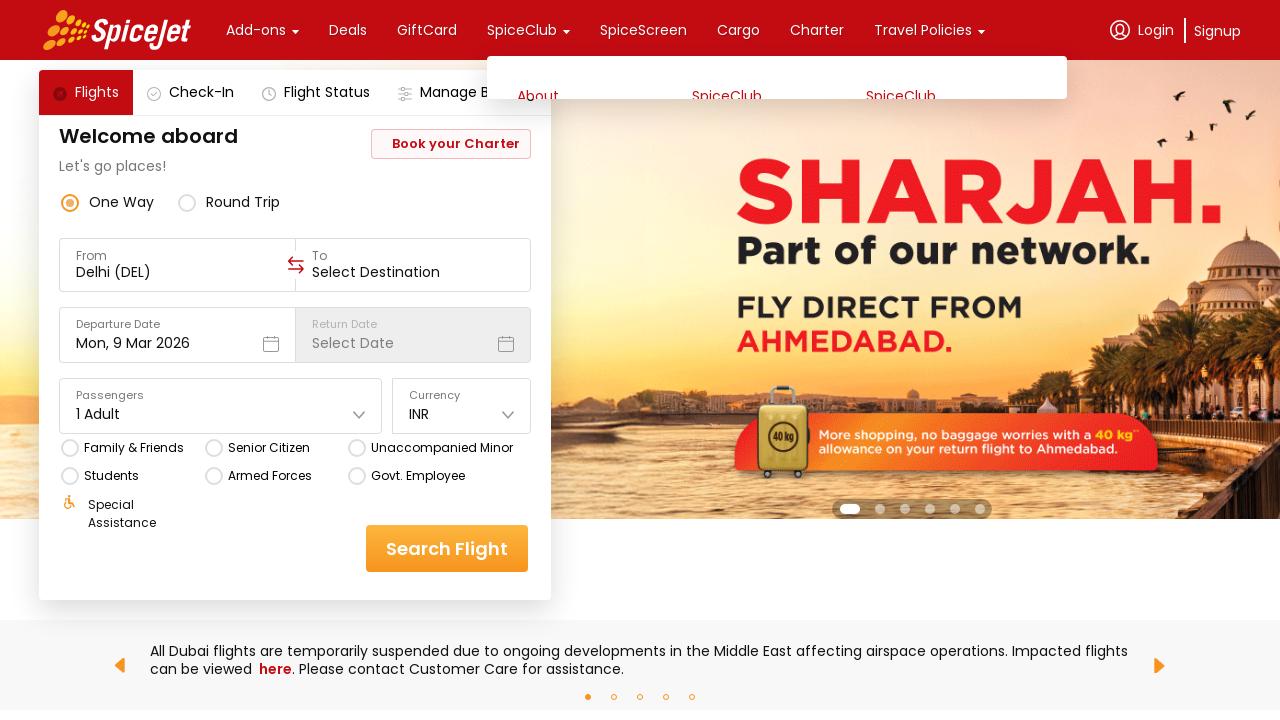

Hovered over 'Our Program' submenu option at (601, 146) on (//div[normalize-space()='Our Program'])[3]
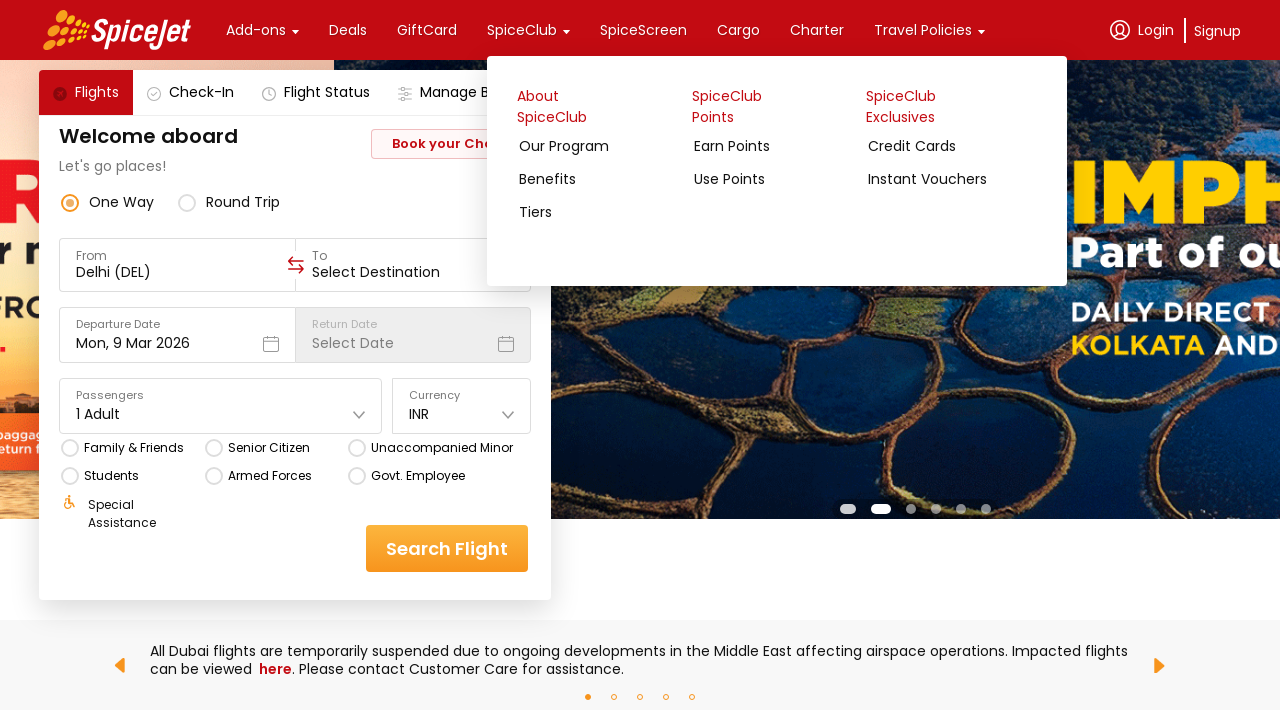

Clicked on 'Our Program' submenu option at (601, 146) on (//div[normalize-space()='Our Program'])[3]
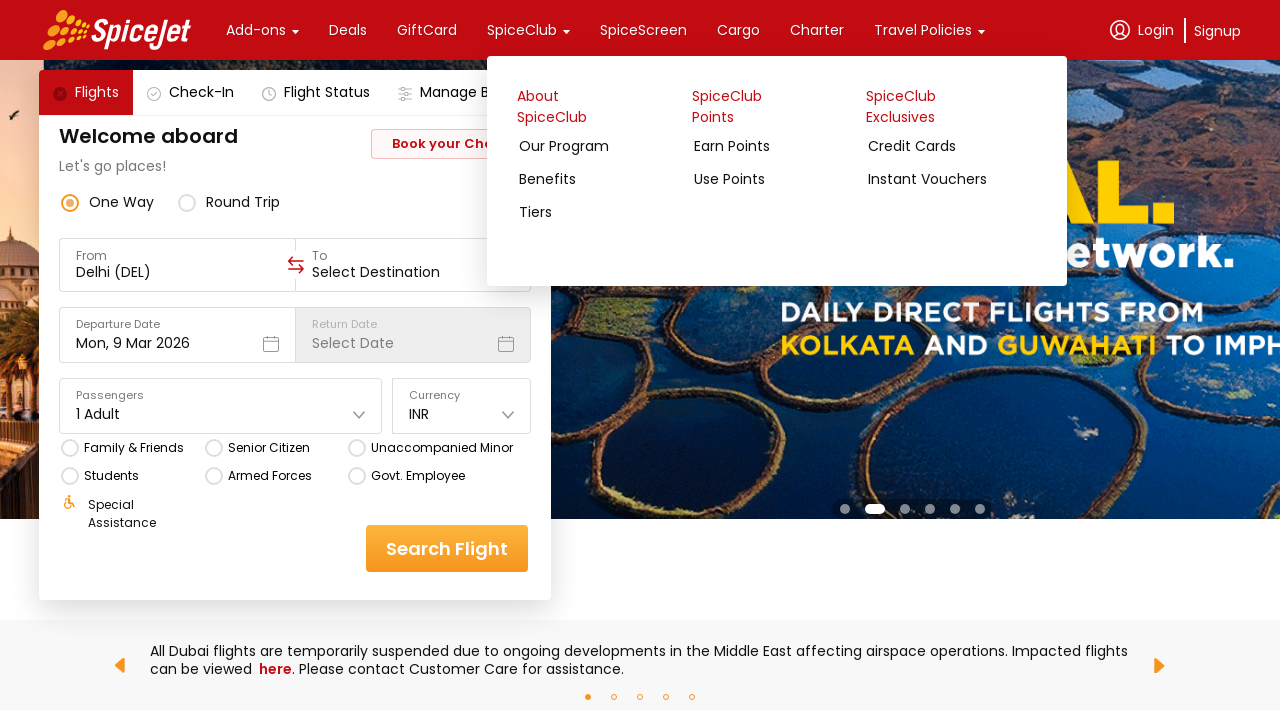

Navigation completed and page reached networkidle state
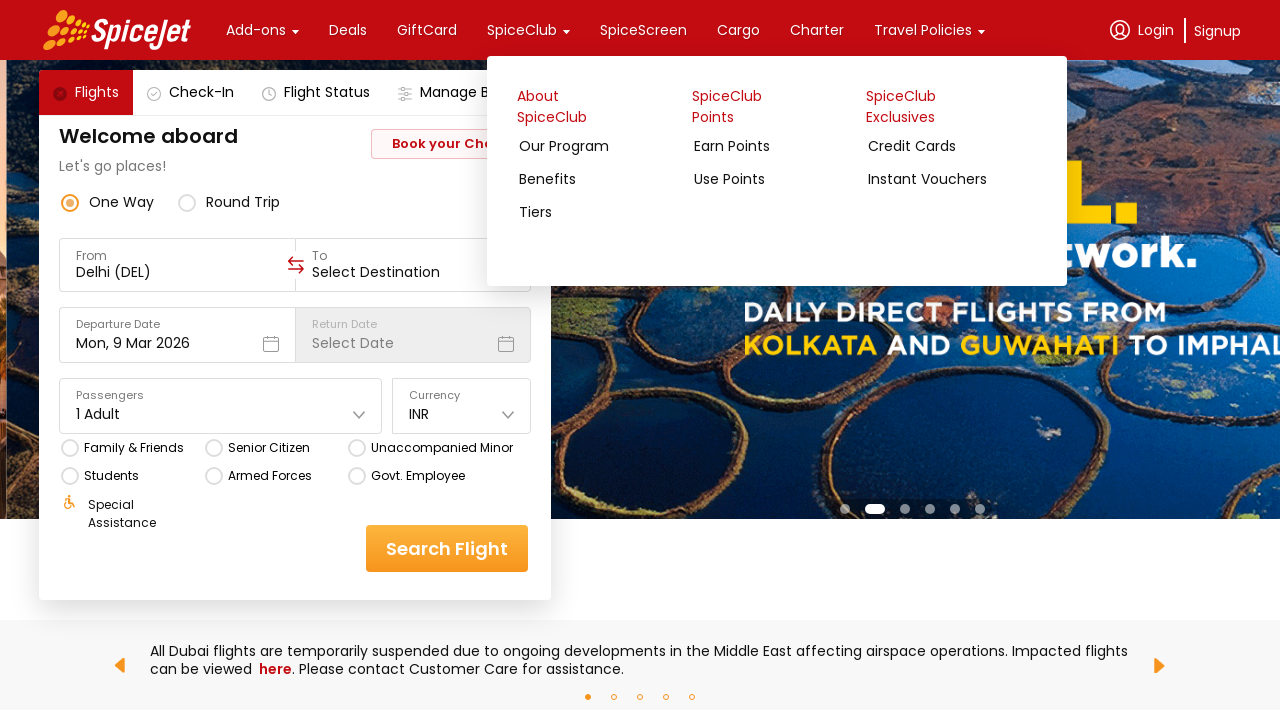

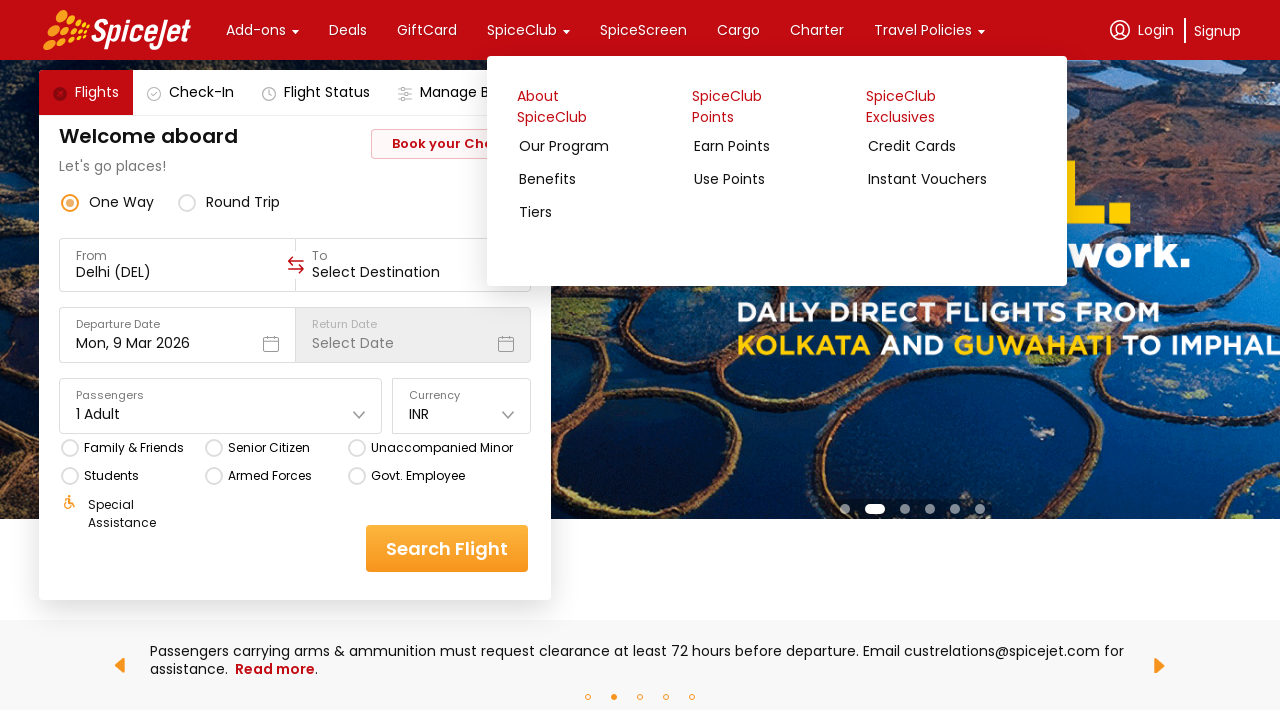